Tests jQuery UI slider interaction by moving and clicking on the slider element

Starting URL: https://jqueryui.com/slider/

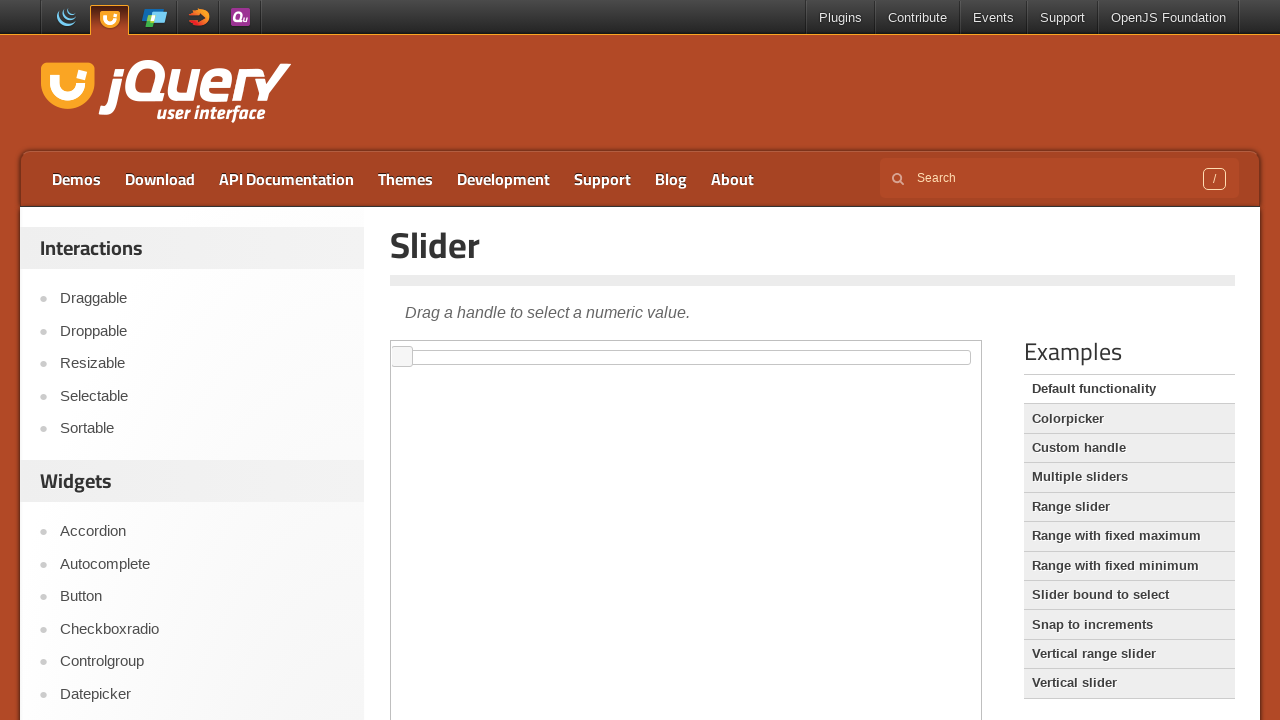

Located the iframe containing the jQuery UI slider
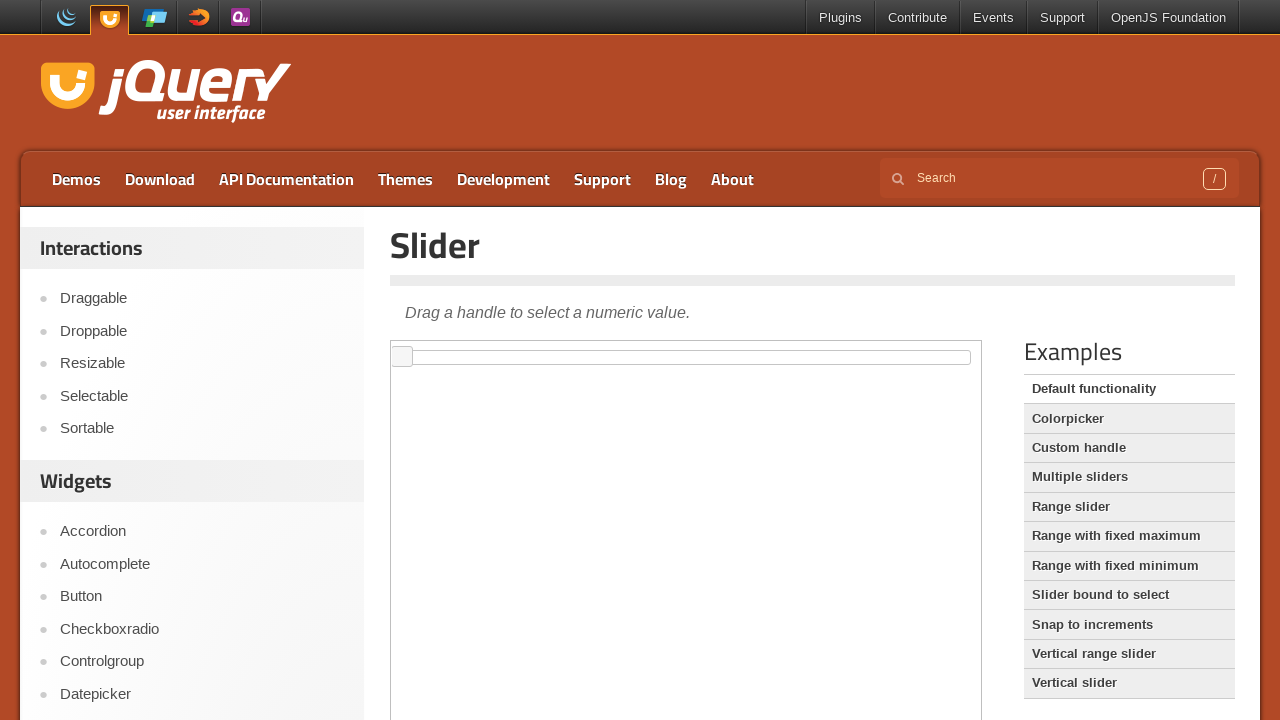

Located the slider element within the iframe
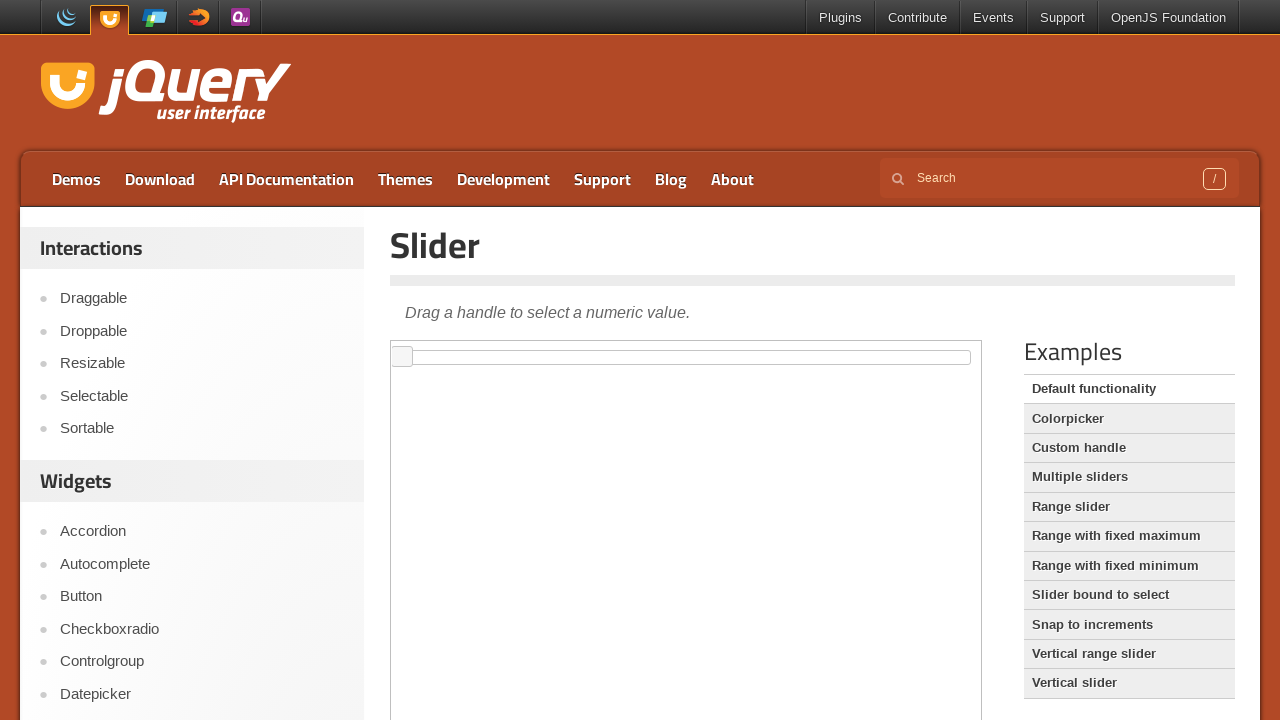

Clicked on the slider at position x=50 to move the slider handle at (451, 351) on iframe >> nth=0 >> internal:control=enter-frame >> #slider
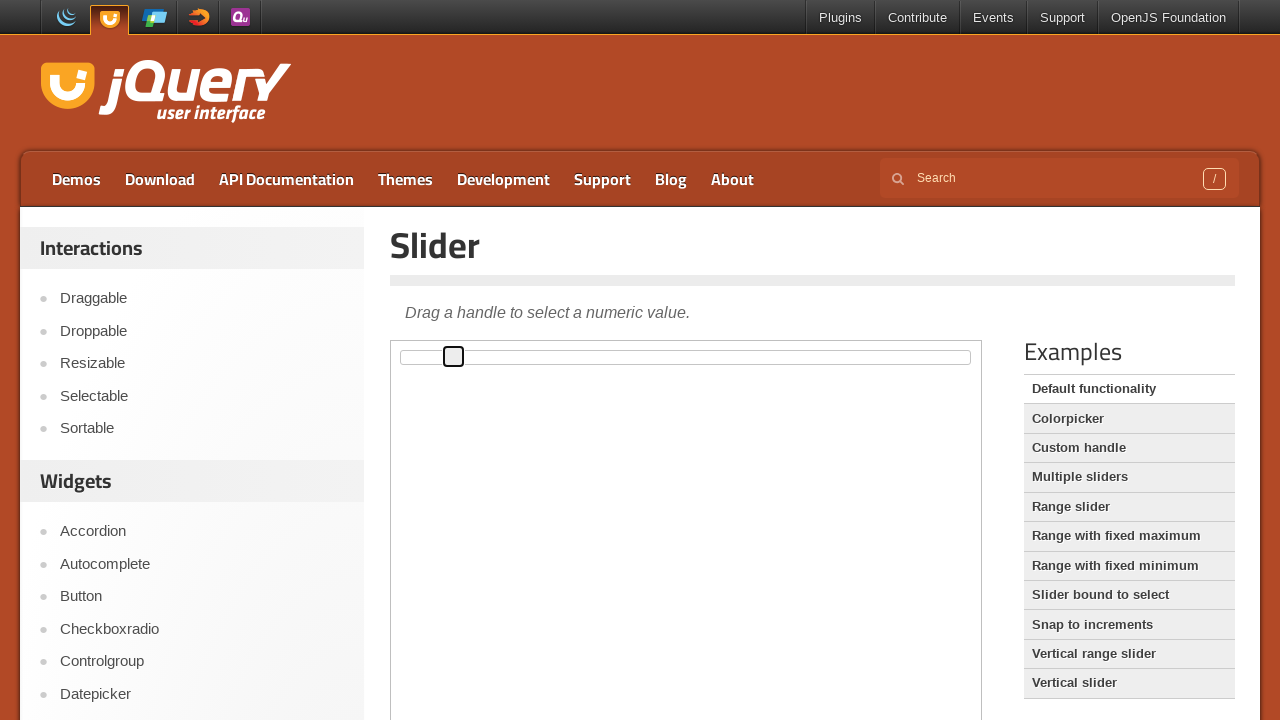

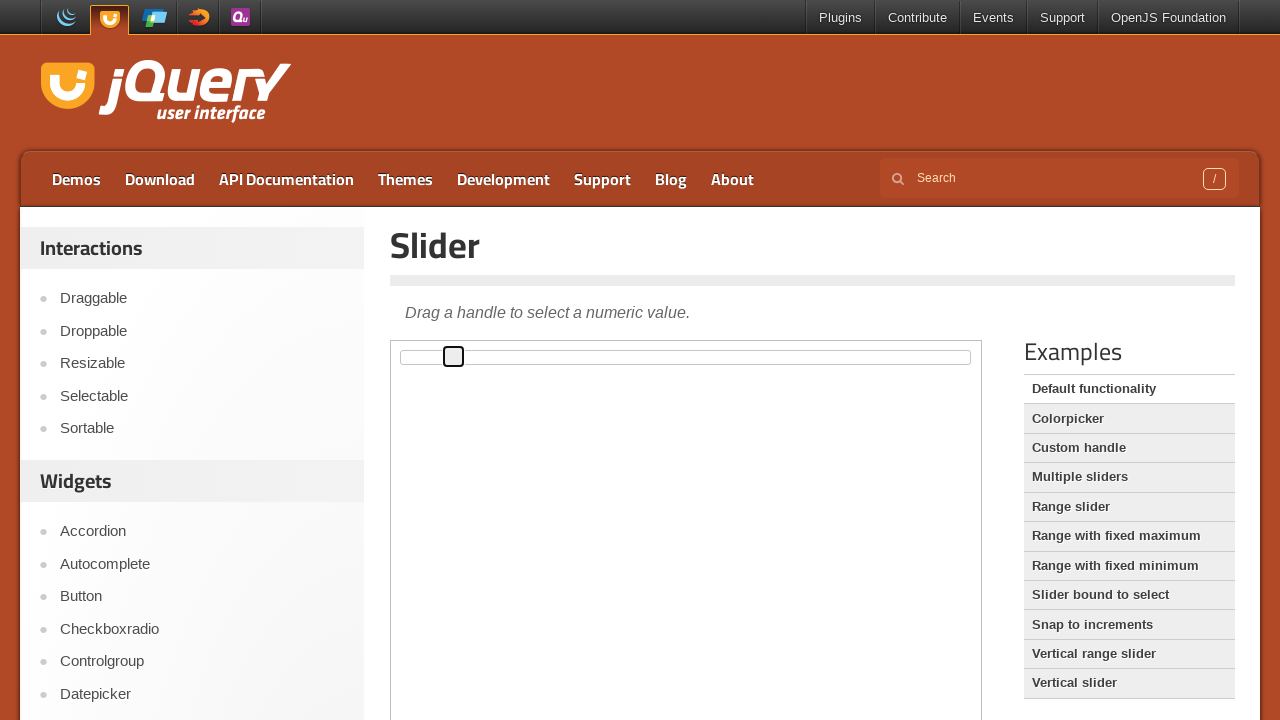